Tests valid form submission with a properly formatted name and date, verifying that "Datos correctos" message appears

Starting URL: https://elenarivero.github.io/ejercicio3/index.html

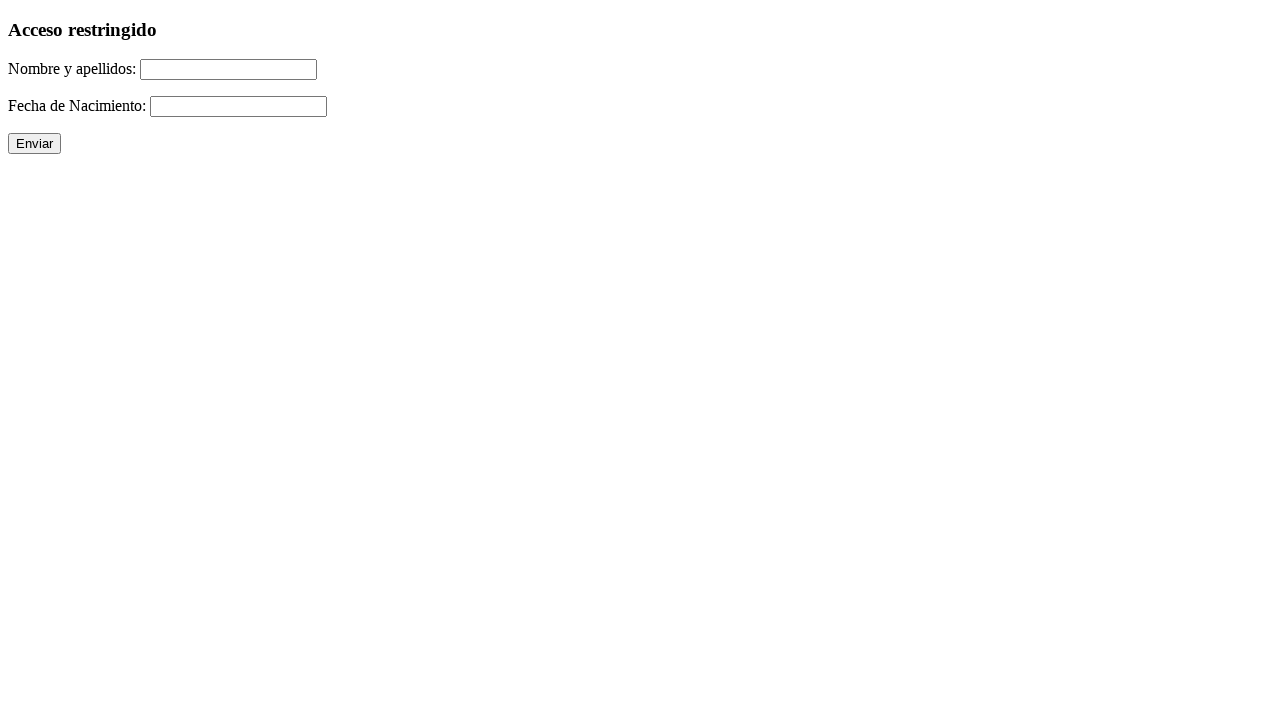

Filled name field with 'Raul Romera Pavon' on #nomap
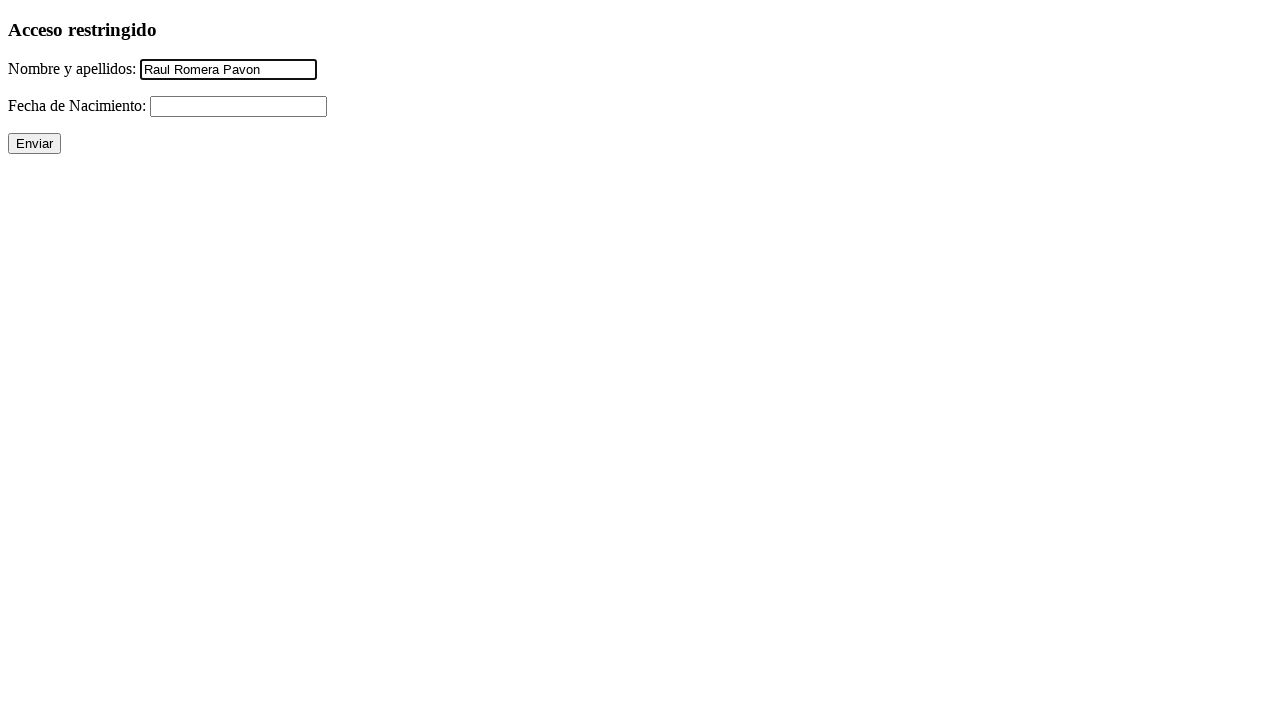

Filled date field with valid date '31/12/2004' on #fecha
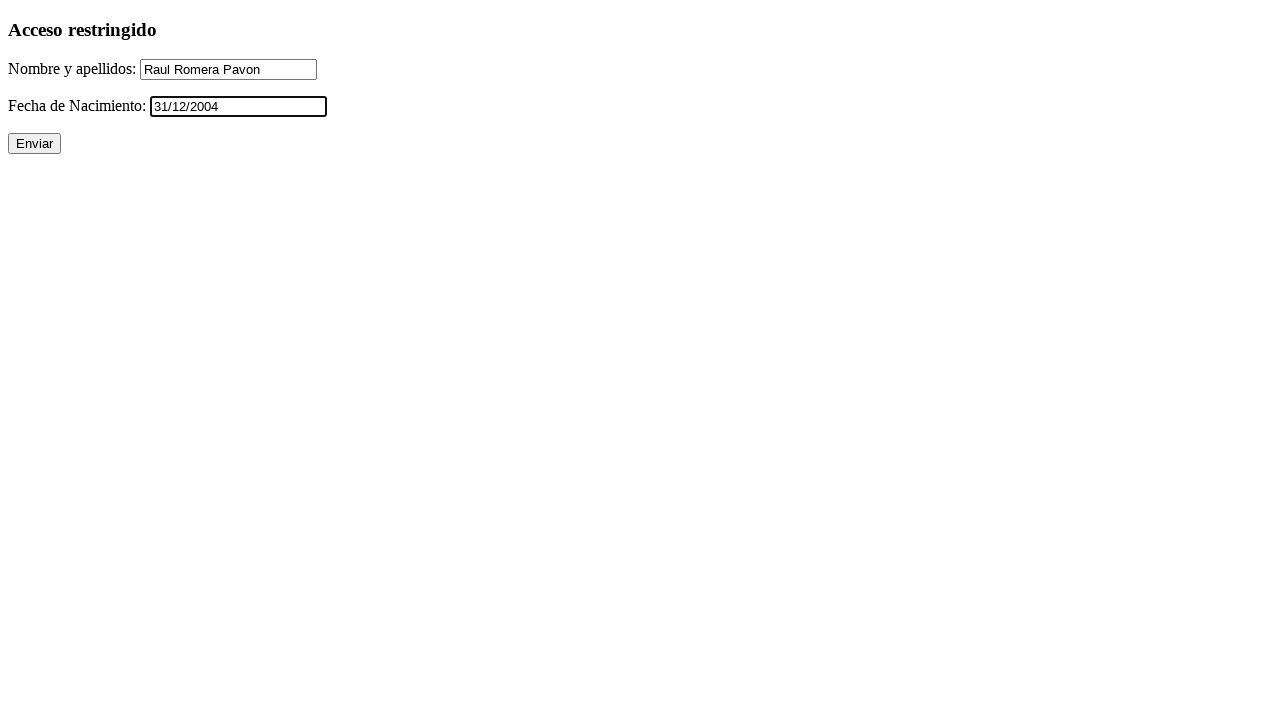

Clicked form submit button at (34, 144) on xpath=//p/input[@type='submit']
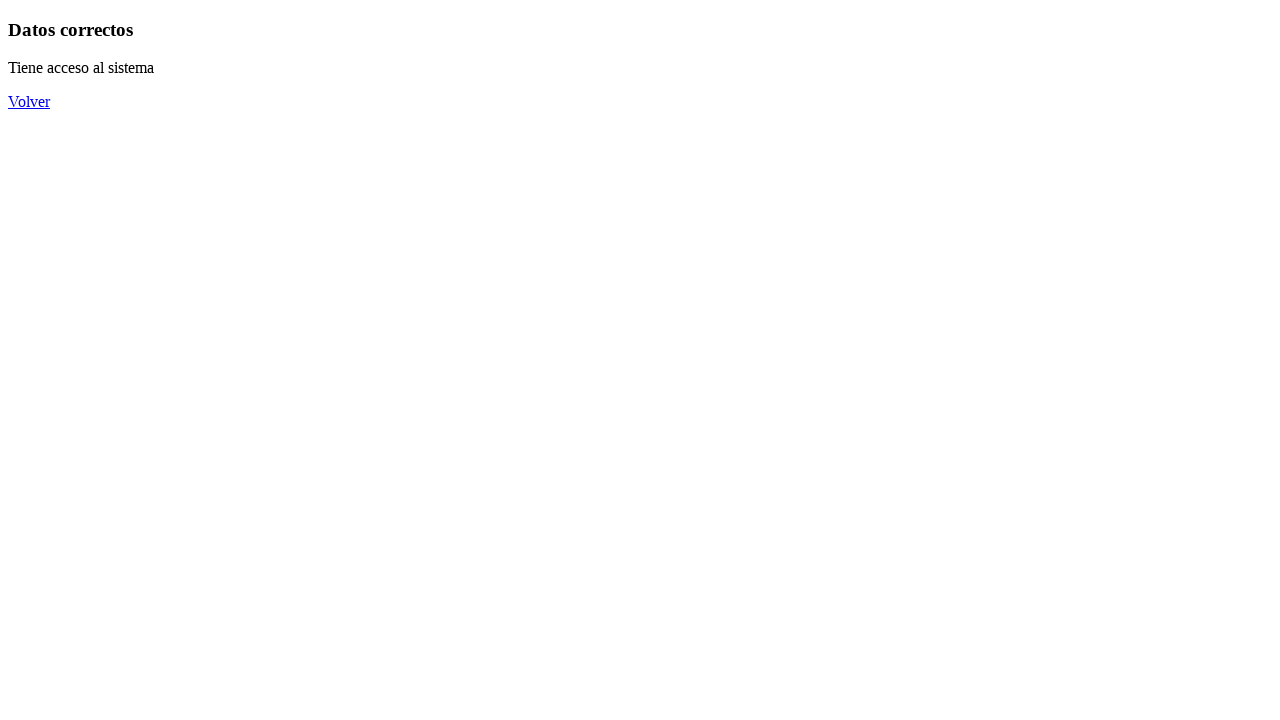

Success message 'Datos correctos' appeared after form submission
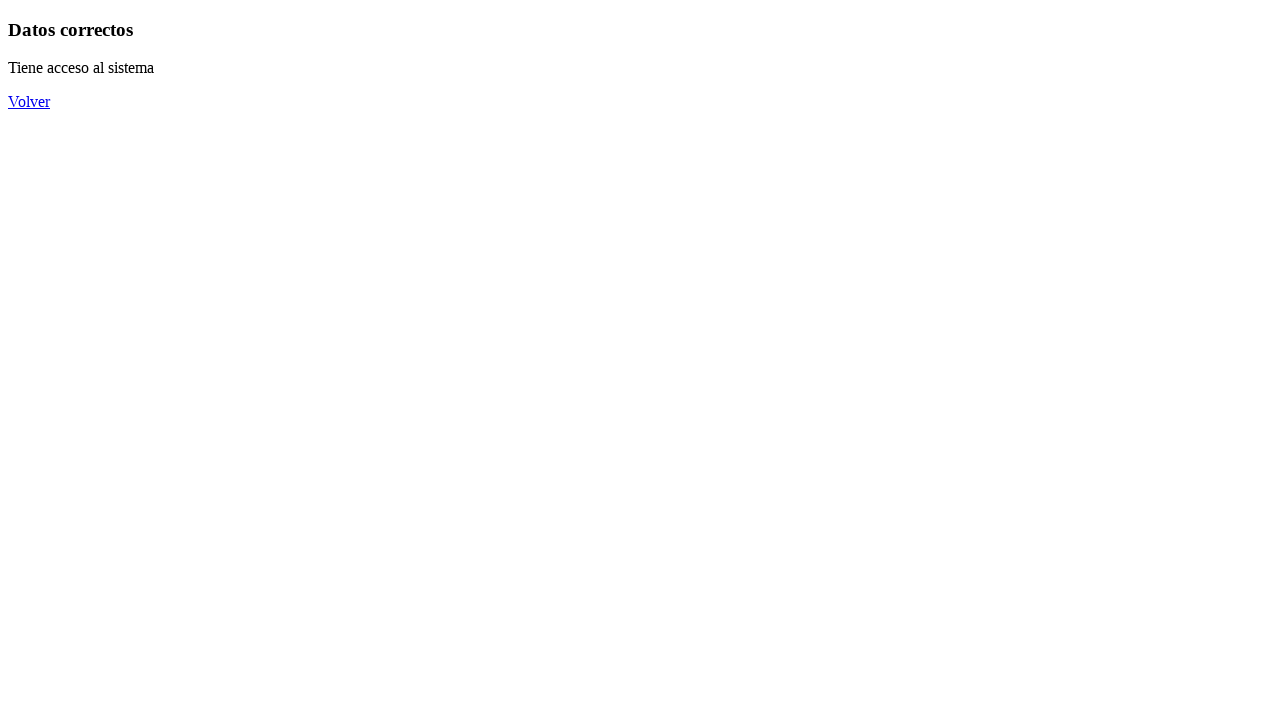

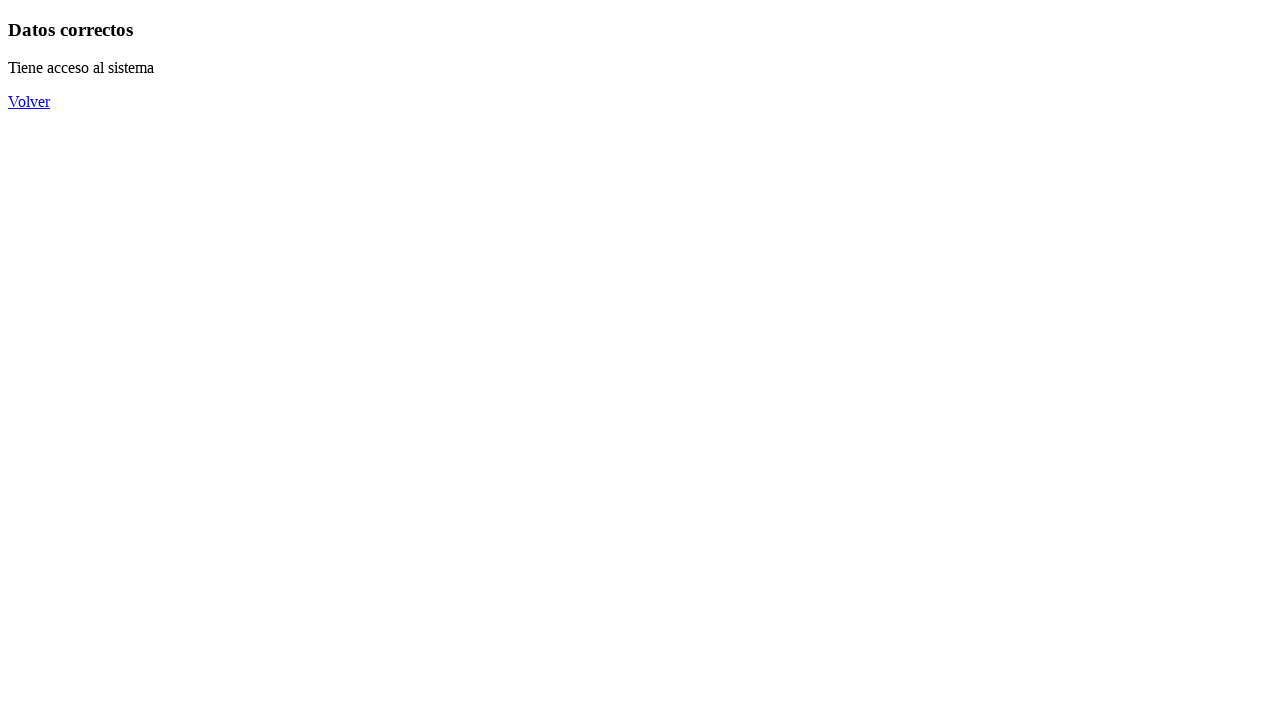